Tests keyboard input functionality by clicking on a name input field, typing text, and clicking a button

Starting URL: https://formy-project.herokuapp.com/keypress

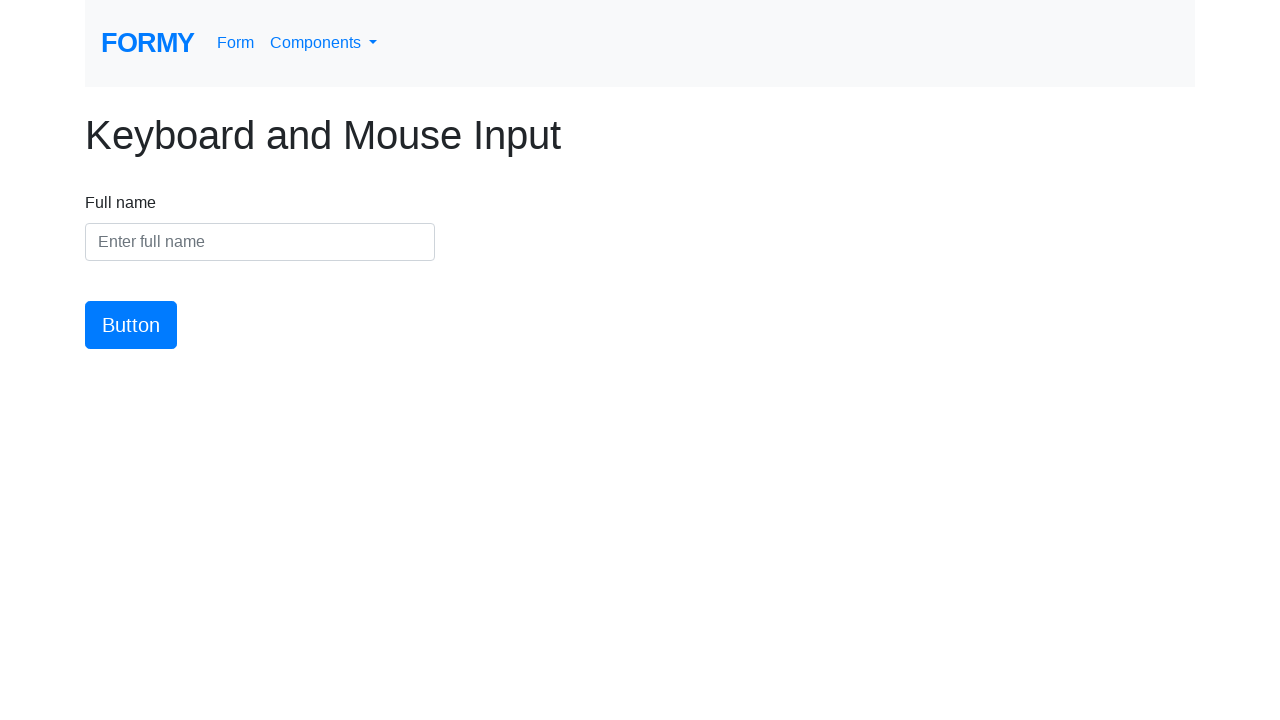

Clicked on the name input field at (260, 242) on #name
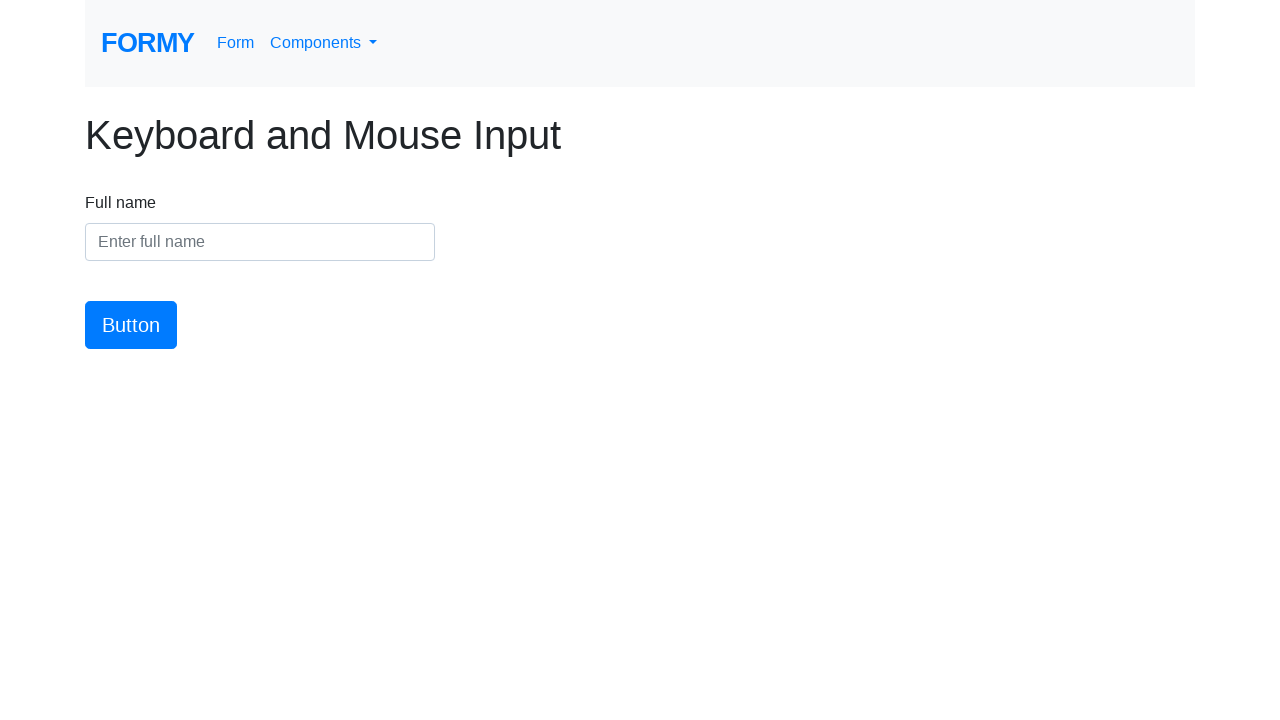

Typed 'Edmund' into the name field on #name
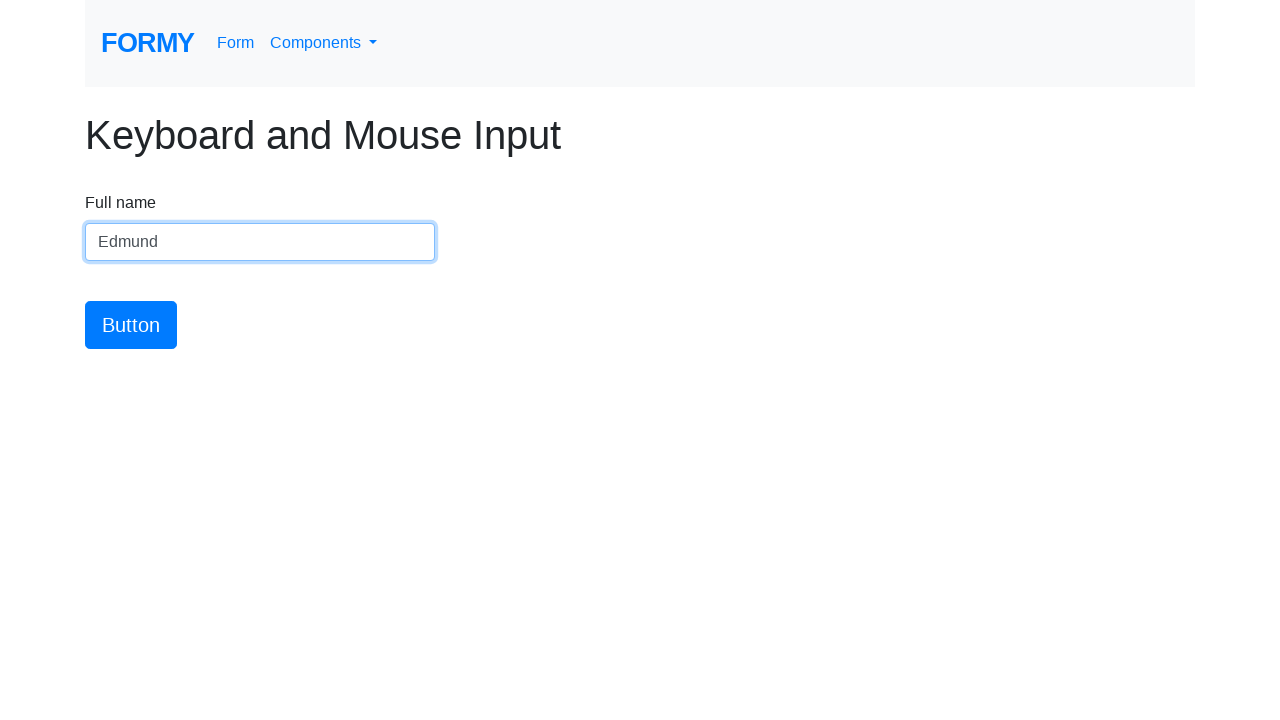

Clicked the button to submit keyboard input at (131, 325) on #button
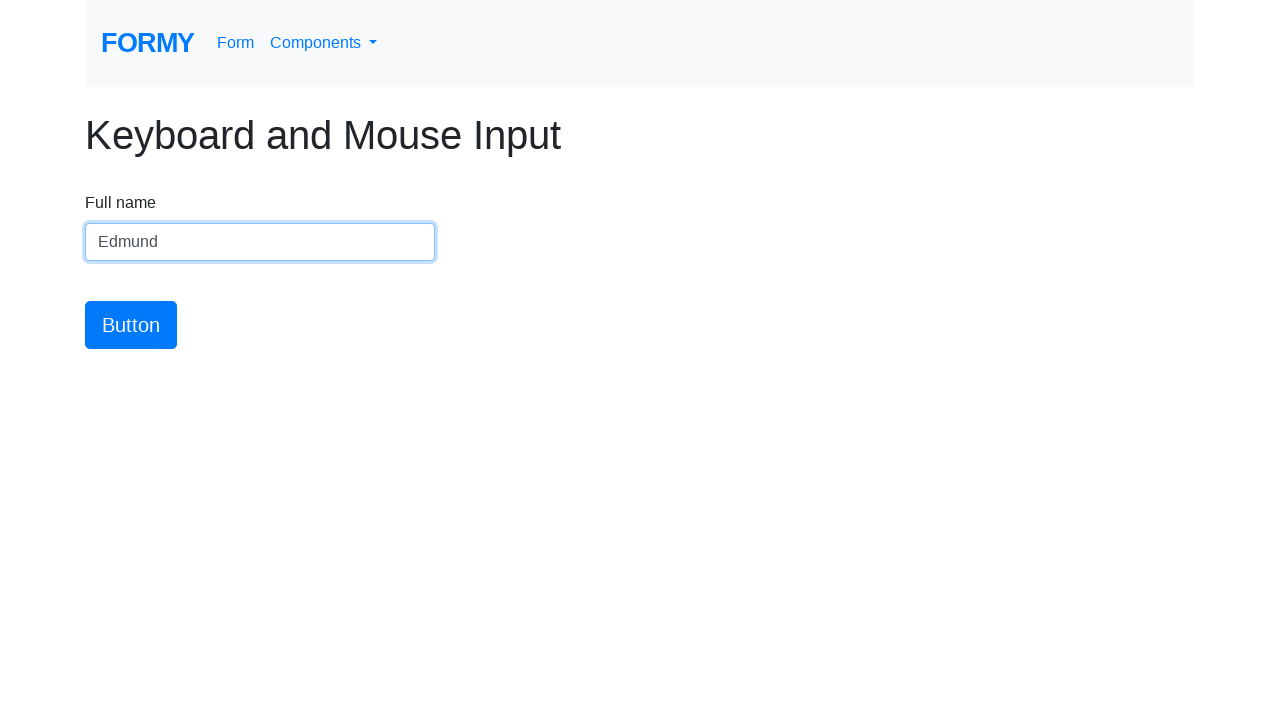

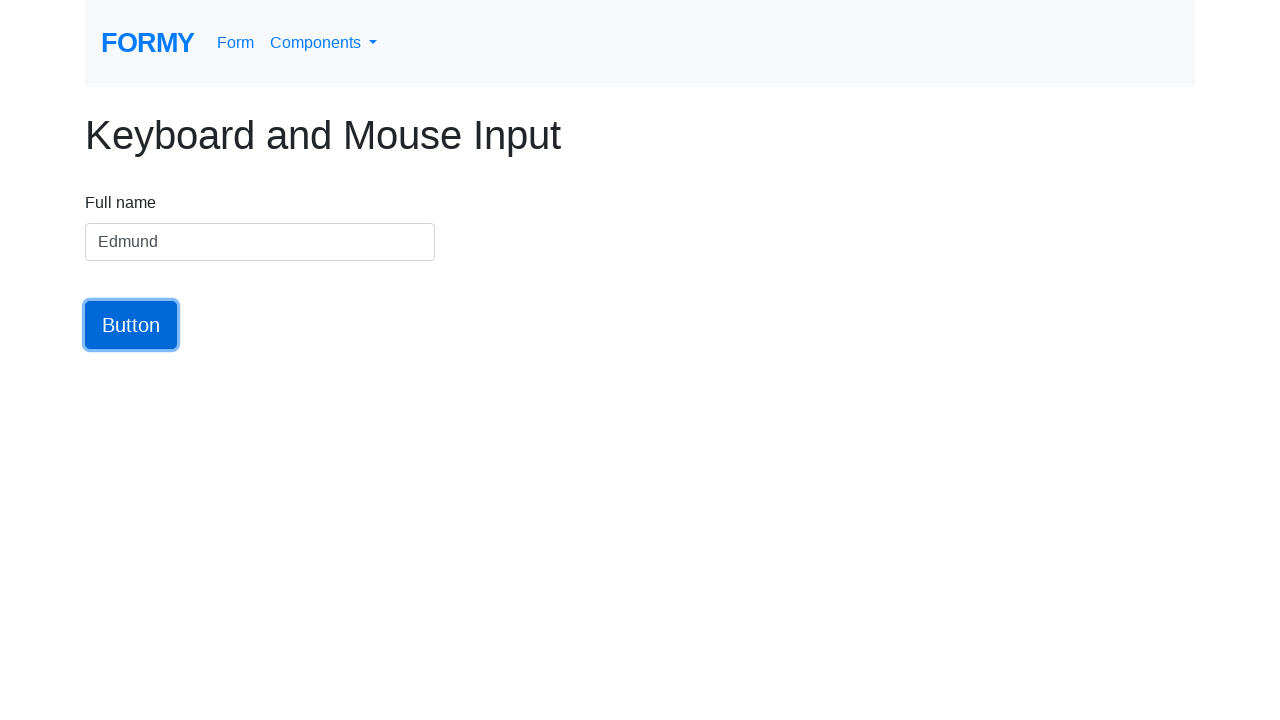